Verifies that the "Log In" button on the NextBaseCRM login page displays the correct text by checking its value attribute.

Starting URL: https://login1.nextbasecrm.com/

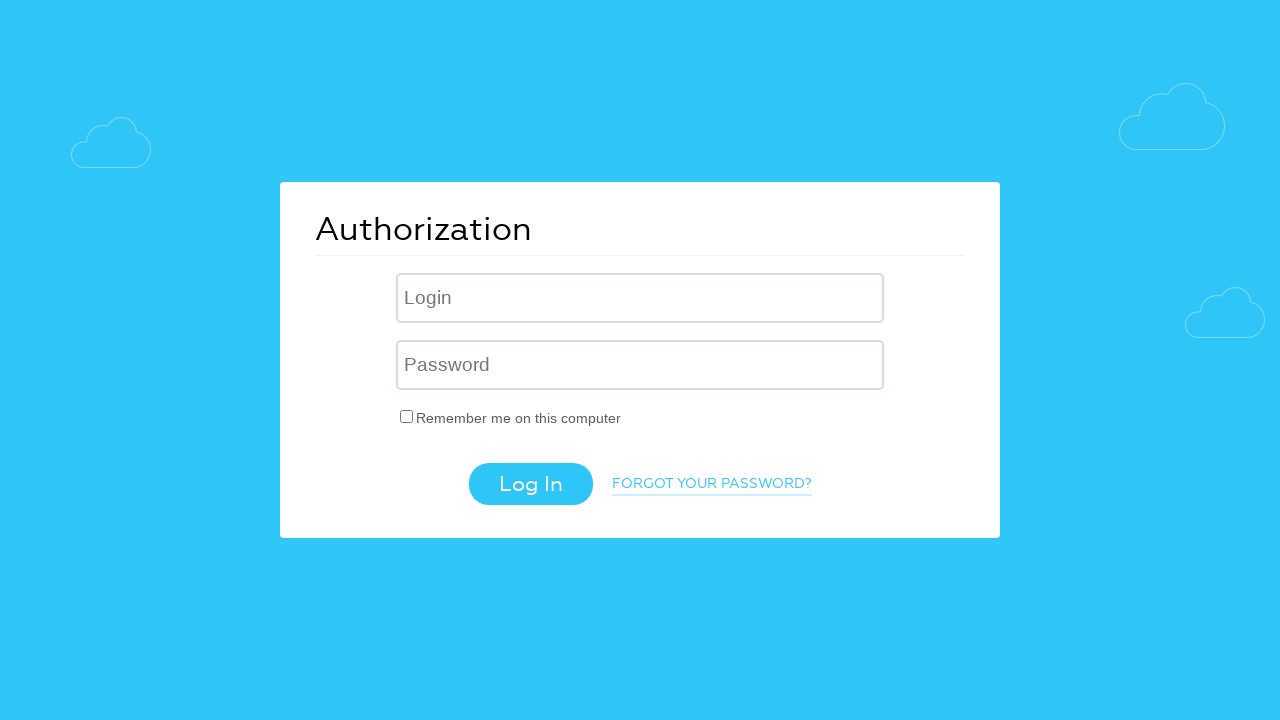

Navigated to NextBaseCRM login page
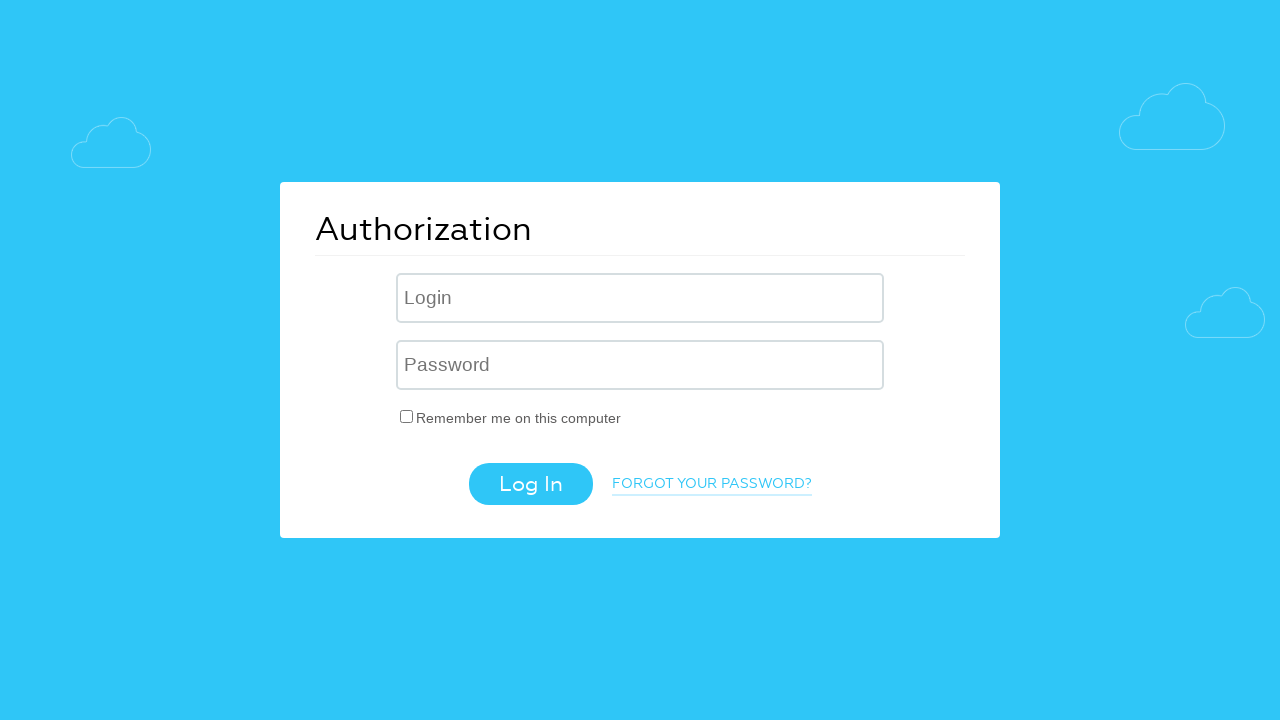

Located Log In button using CSS selector
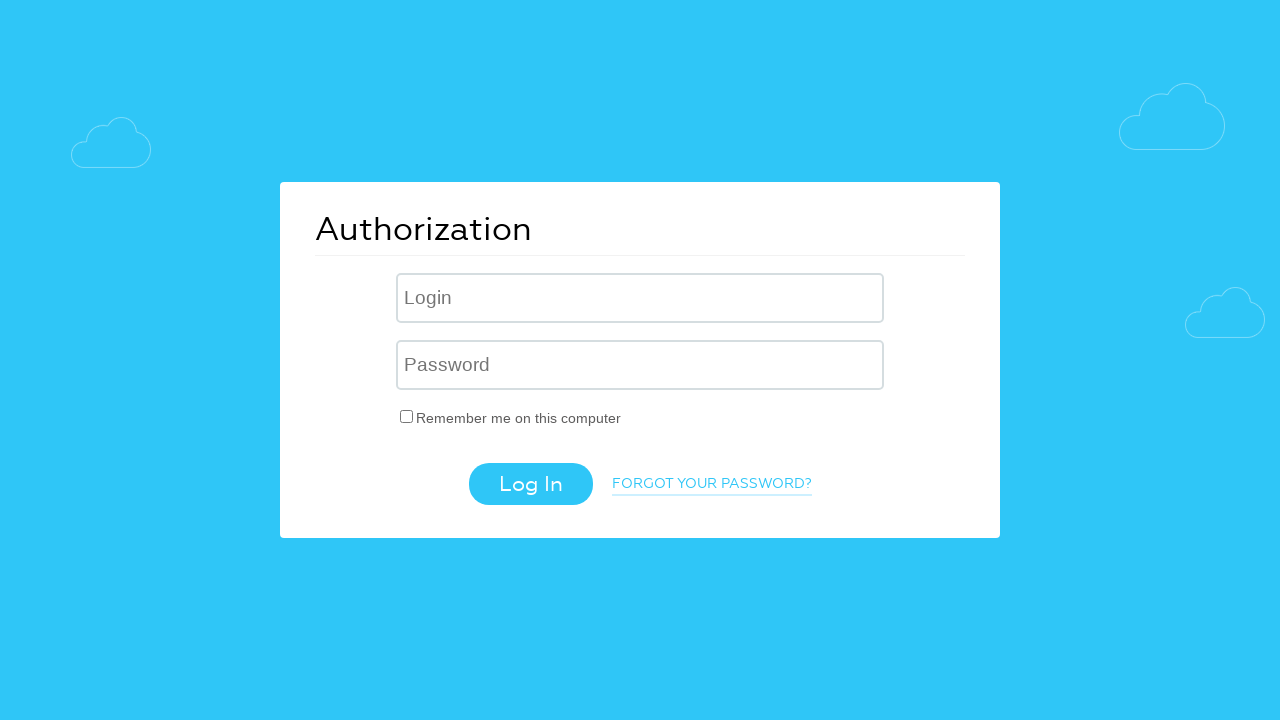

Log In button became visible
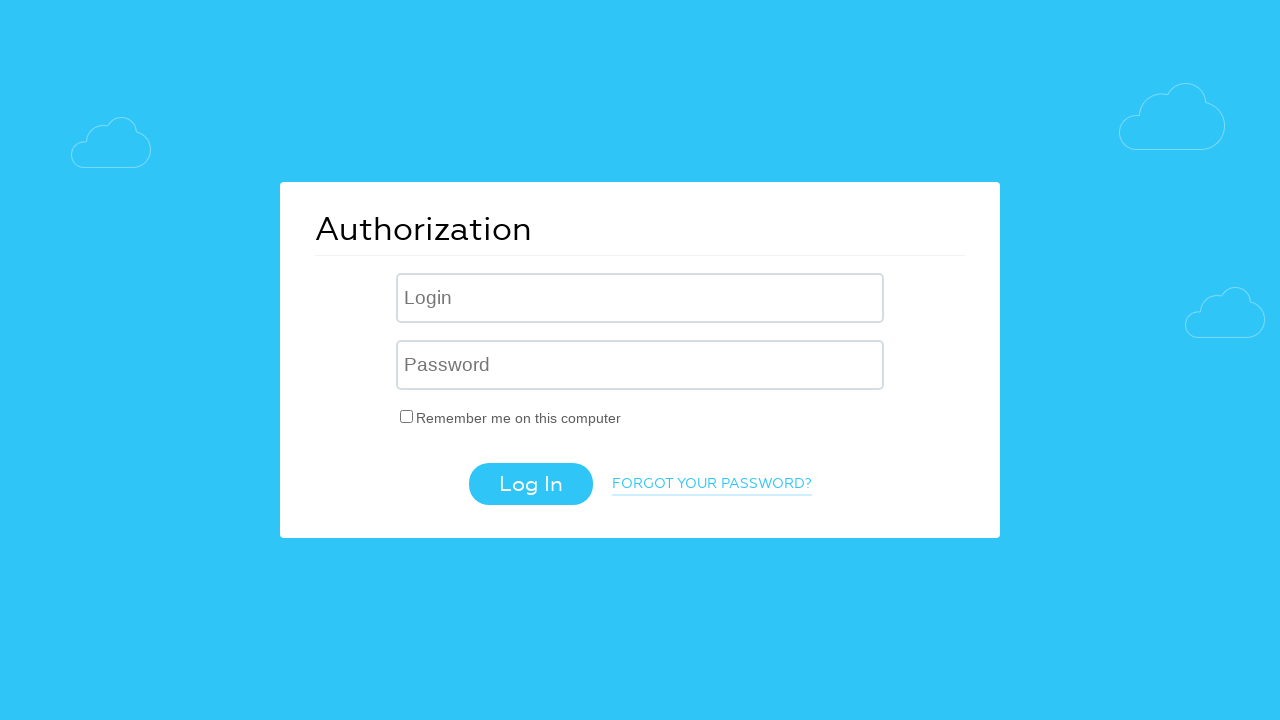

Retrieved value attribute from Log In button: 'Log In'
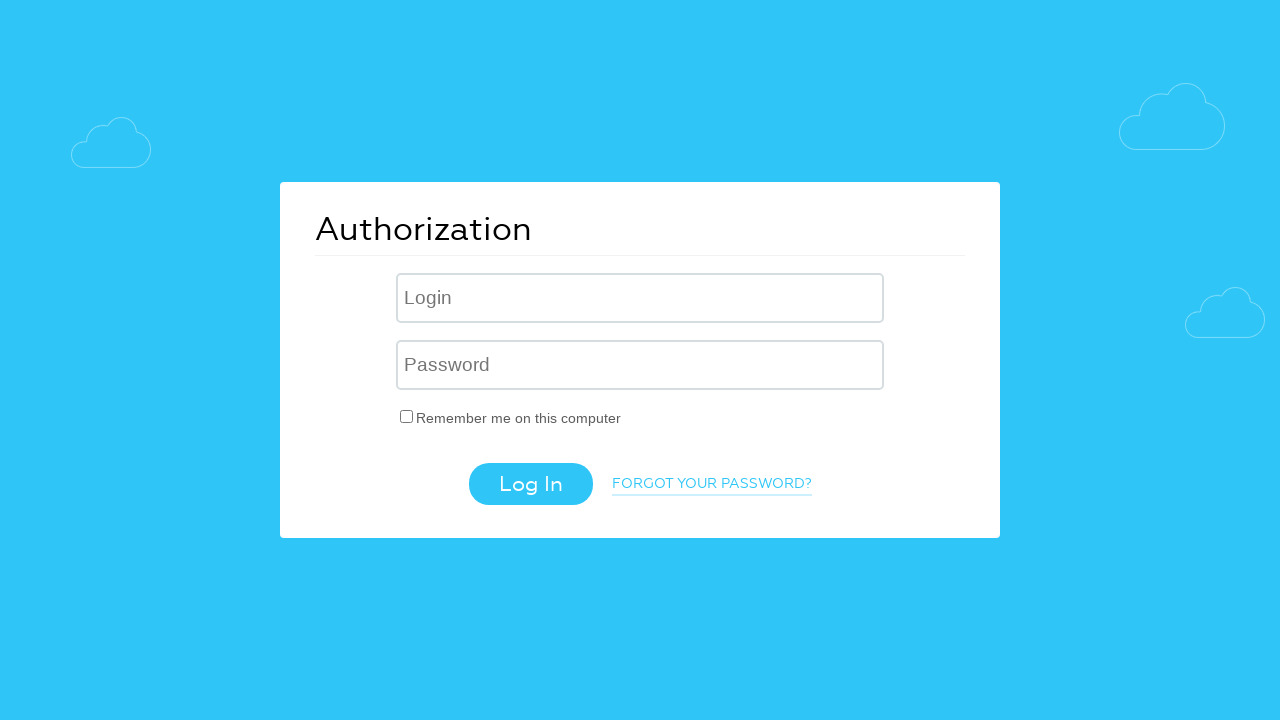

Verified Log In button text matches expected value: 'Log In'
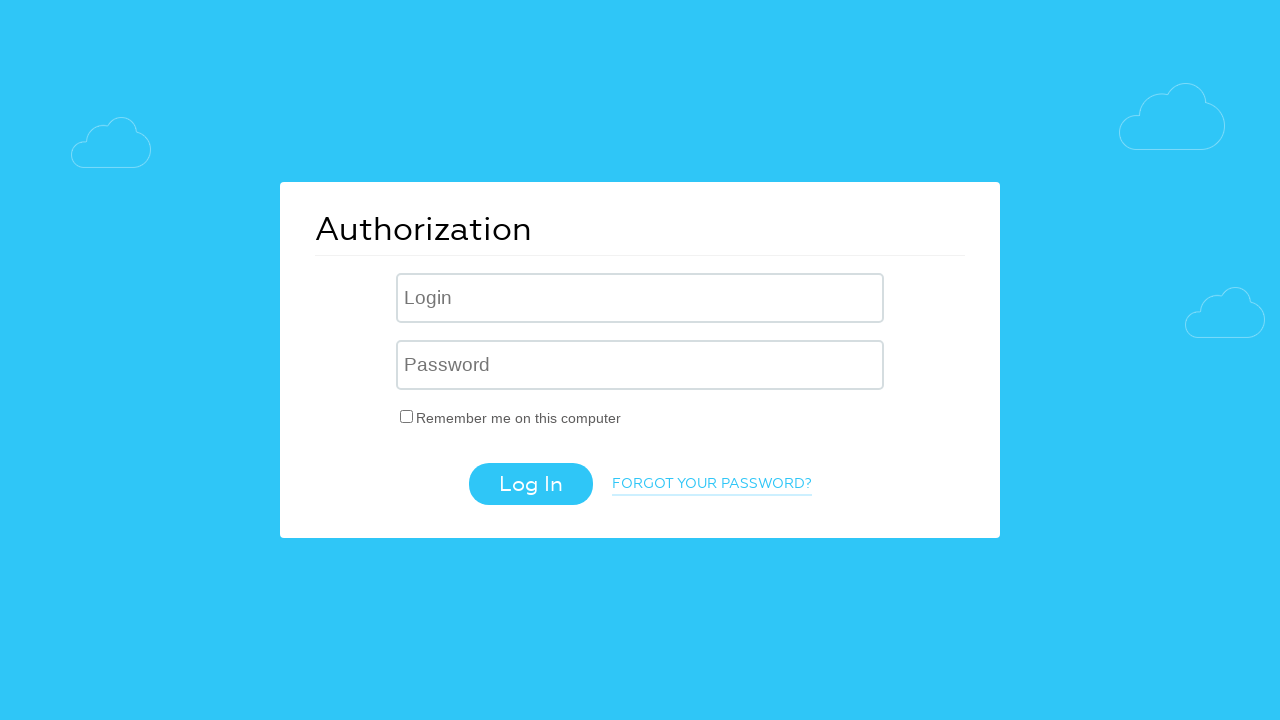

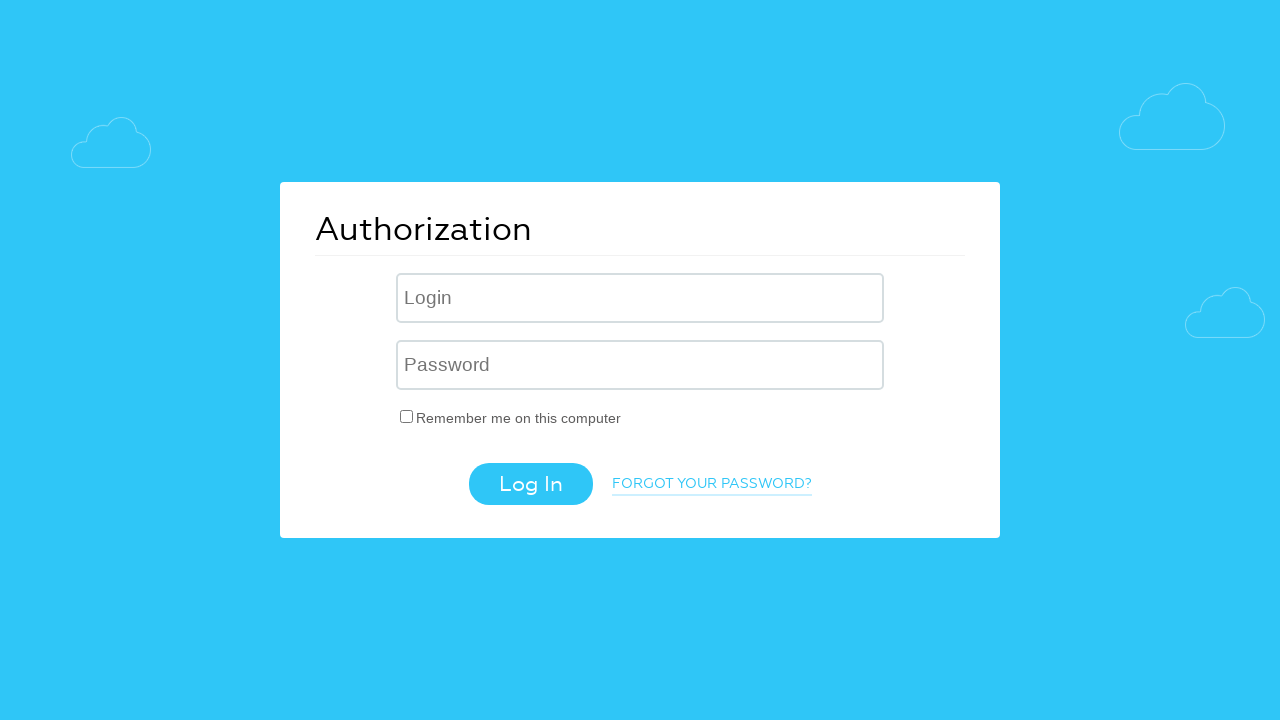